Tests name locator by filling comment field, clearing it, and filling again with different text

Starting URL: https://keybooks.ro/shop/a-banquet-of-mouse/

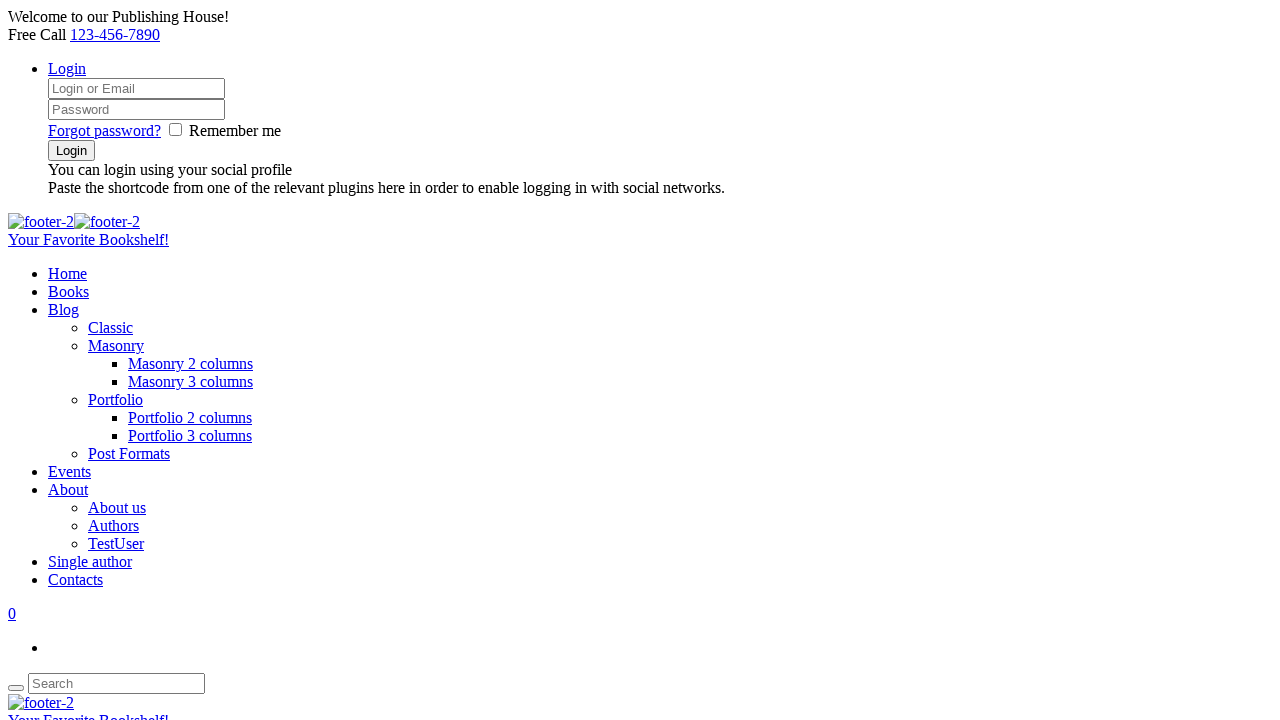

Clicked on reviews tab at (181, 361) on #tab-title-reviews
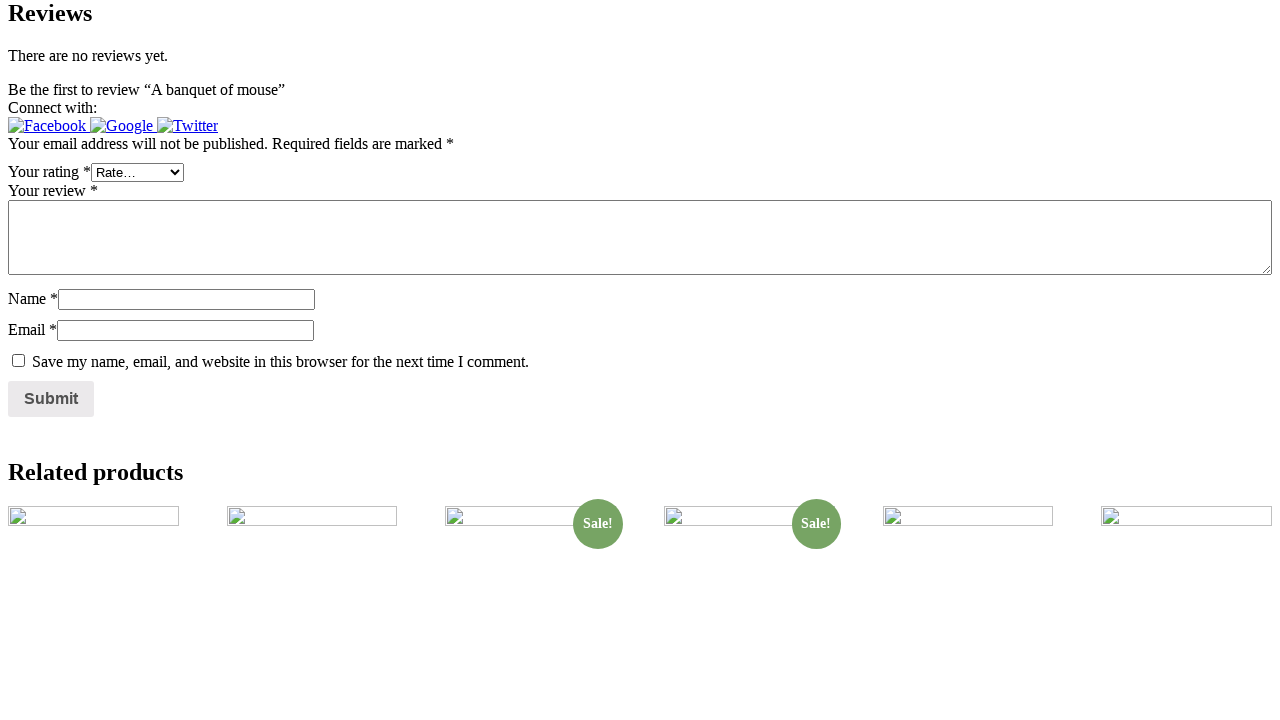

Filled comment field with 'My super message' on textarea[name='comment']
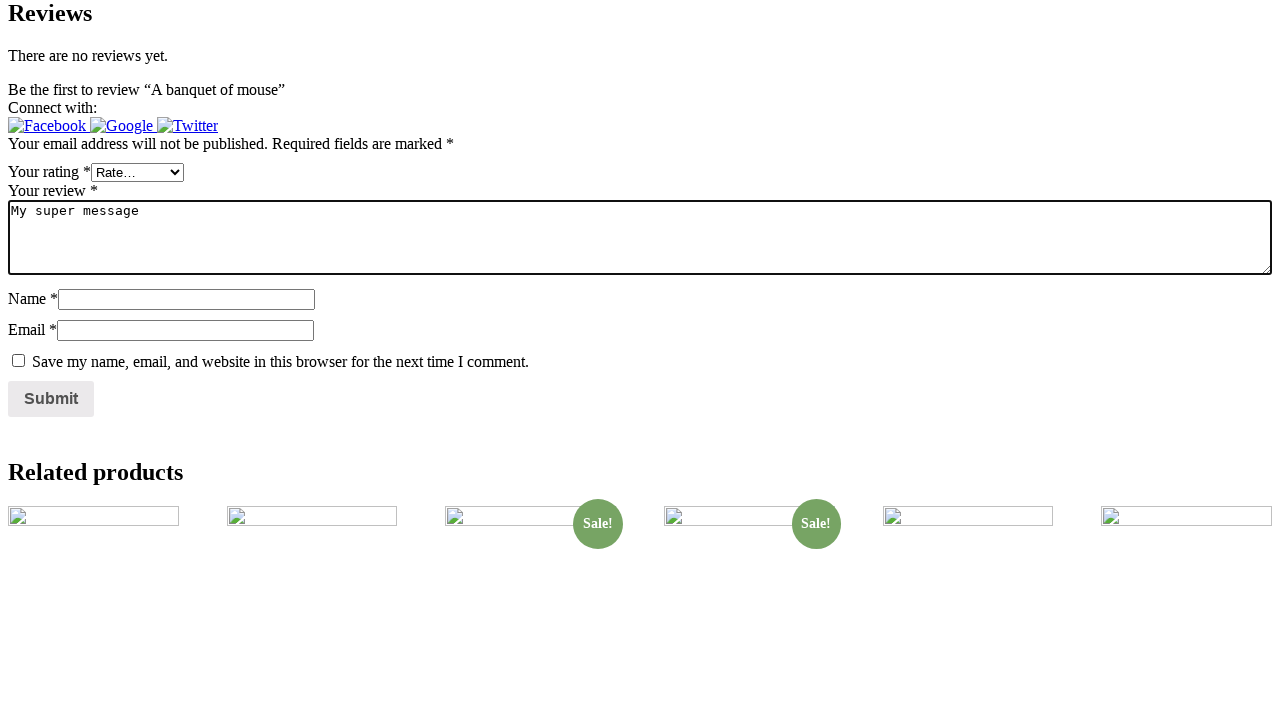

Cleared the comment field on textarea[name='comment']
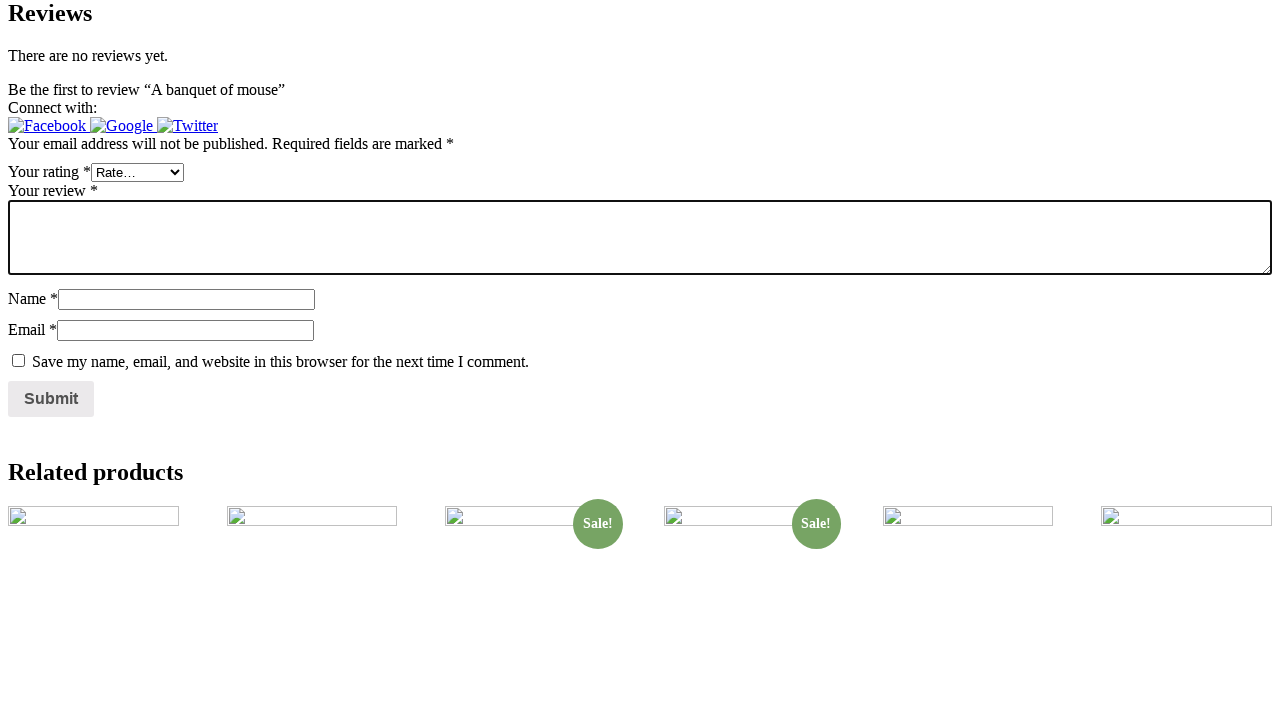

Filled comment field with 'Alt mesaj' on textarea[name='comment']
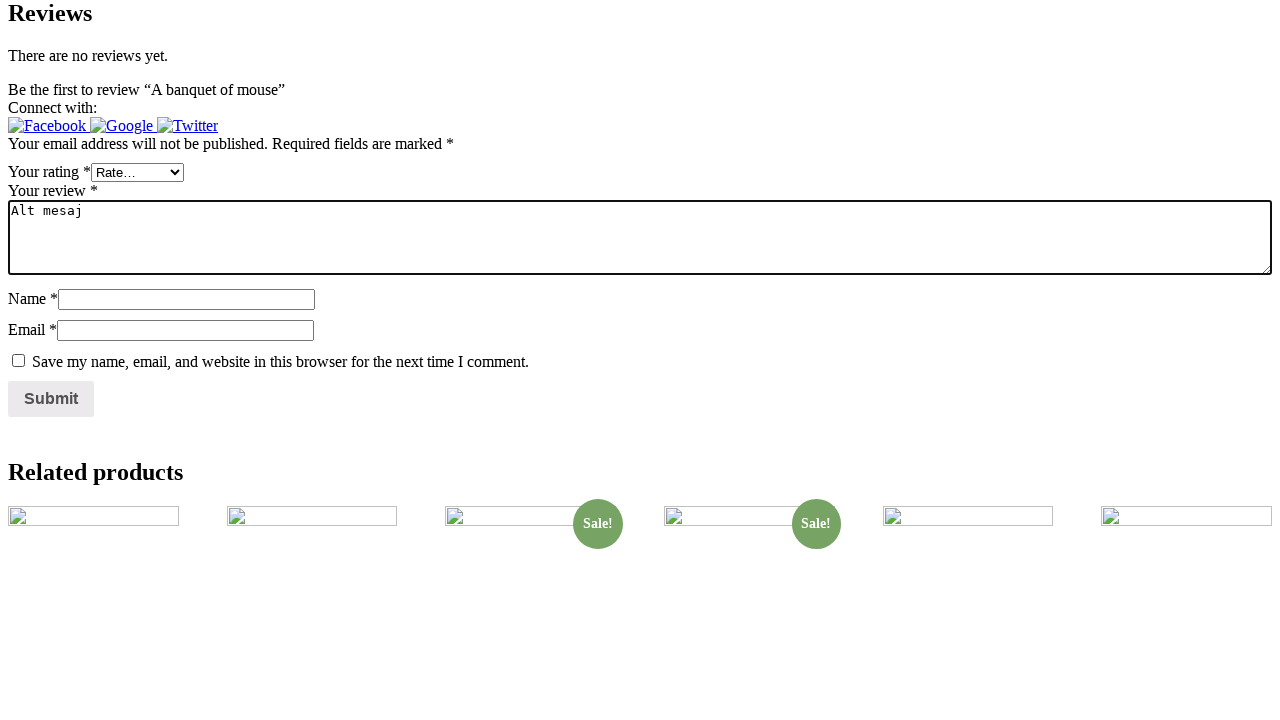

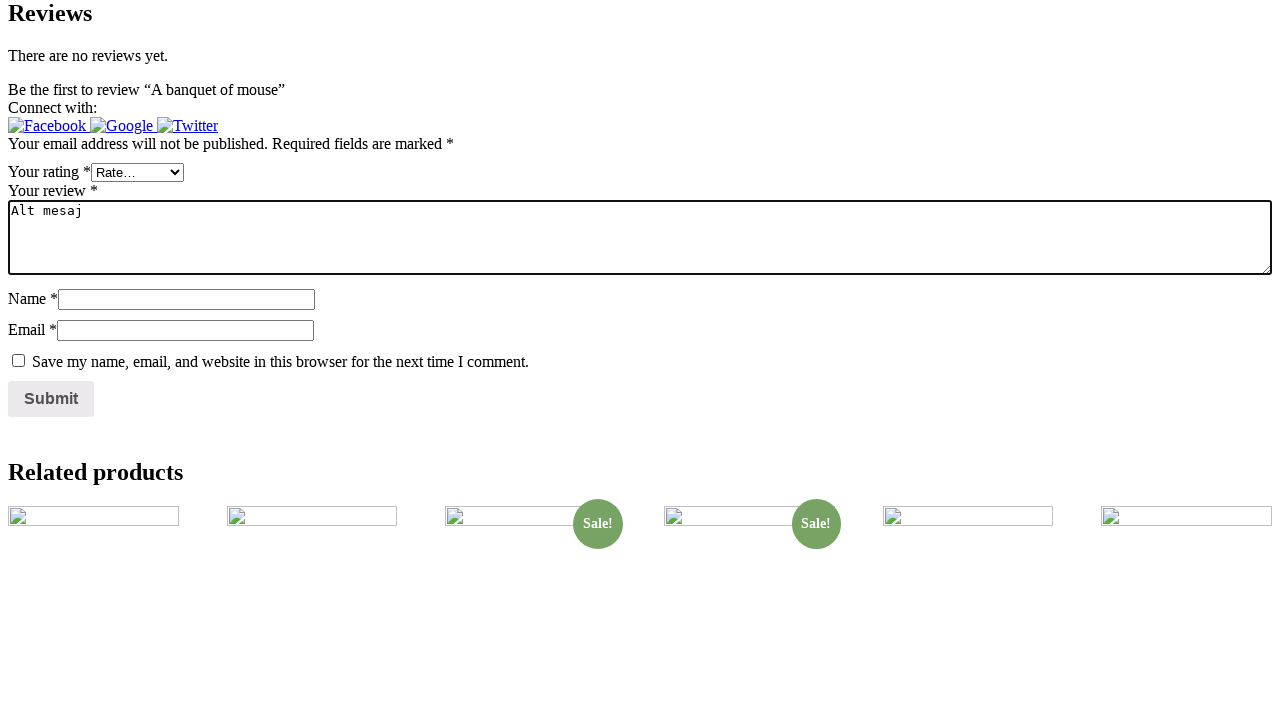